Tests multi-select dropdown functionality by selecting and deselecting multiple options using different methods

Starting URL: https://www.hyrtutorials.com/p/html-dropdown-elements-practice.html

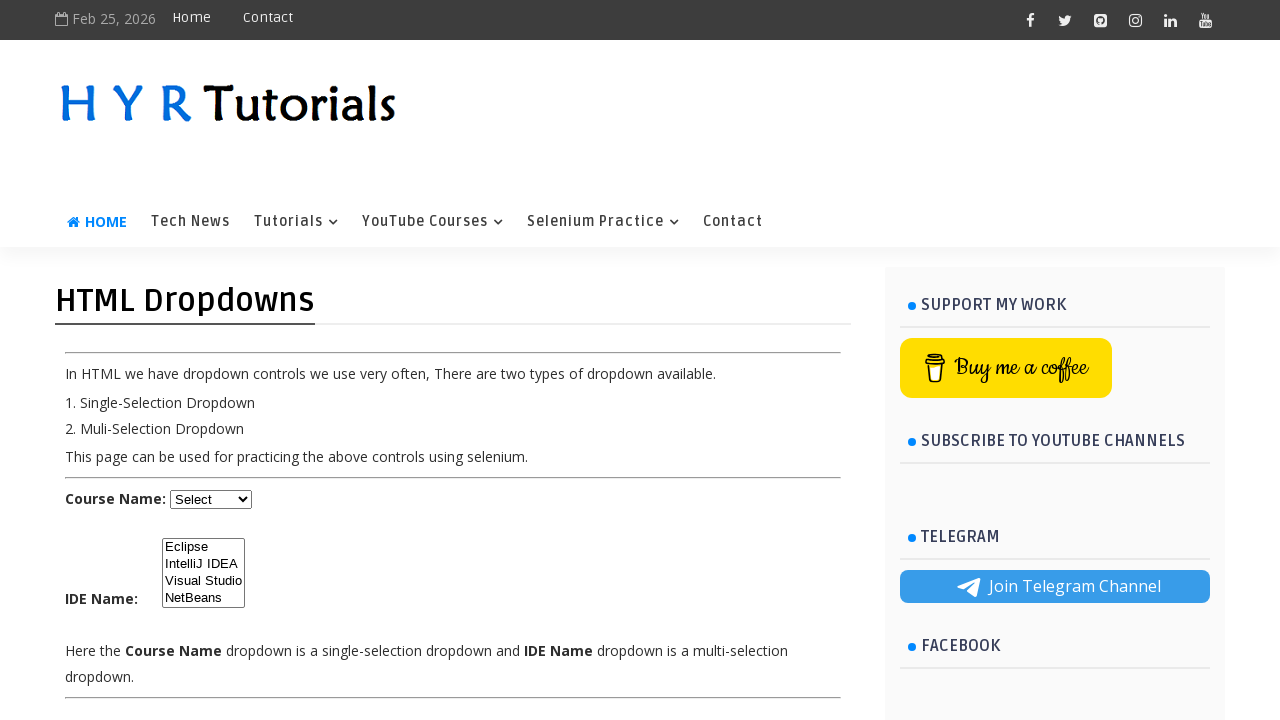

Located the IDE multi-select dropdown element
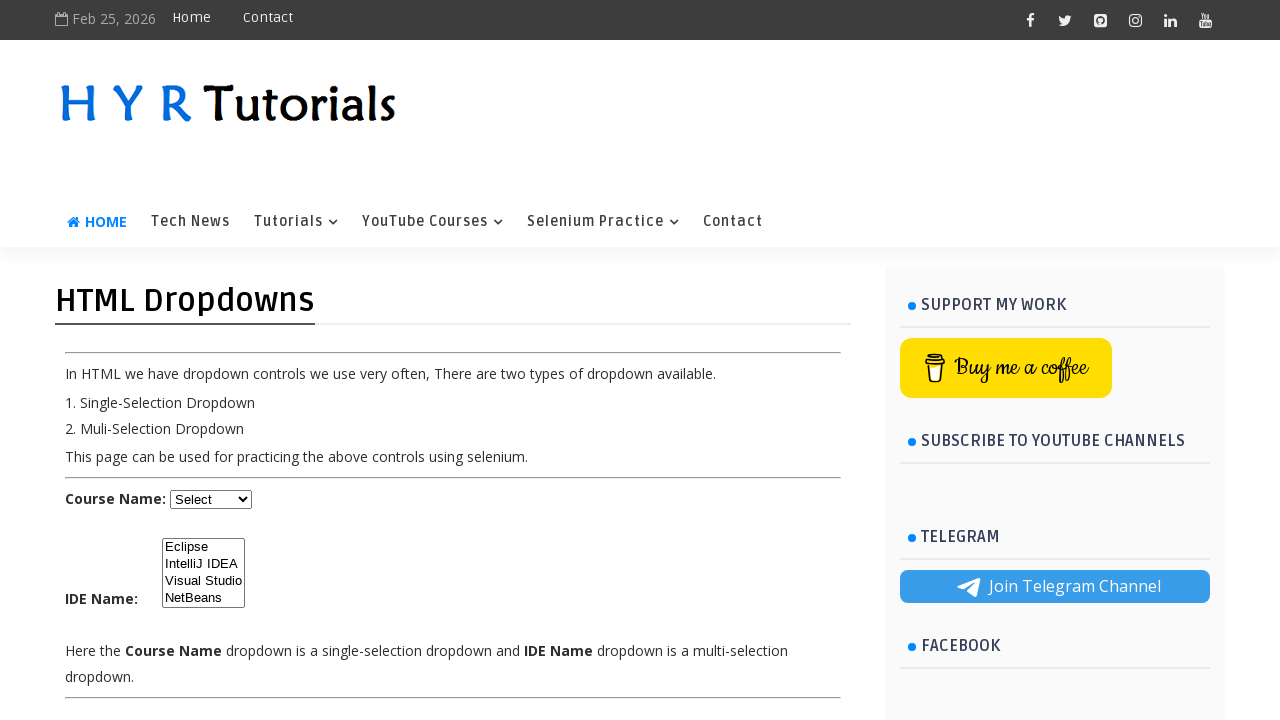

Selected 'IntelliJ IDEA' option by visible text on #ide
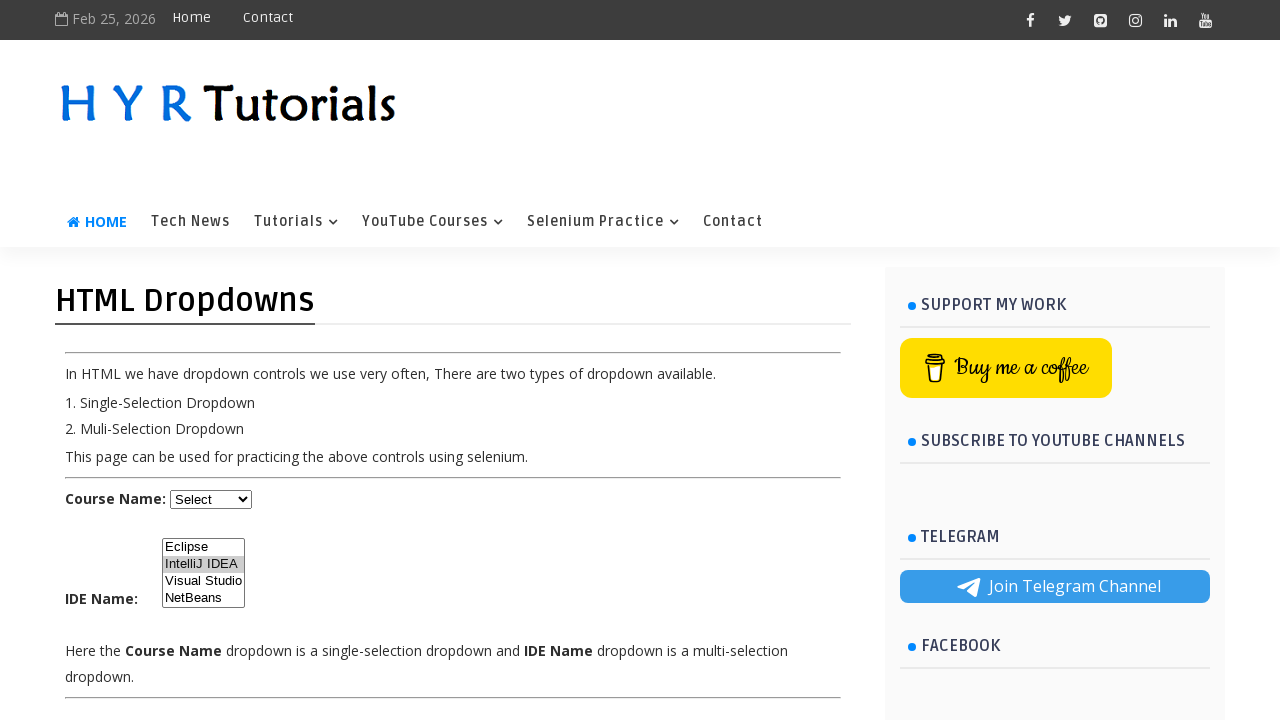

Selected first option (index 0) in the dropdown on #ide
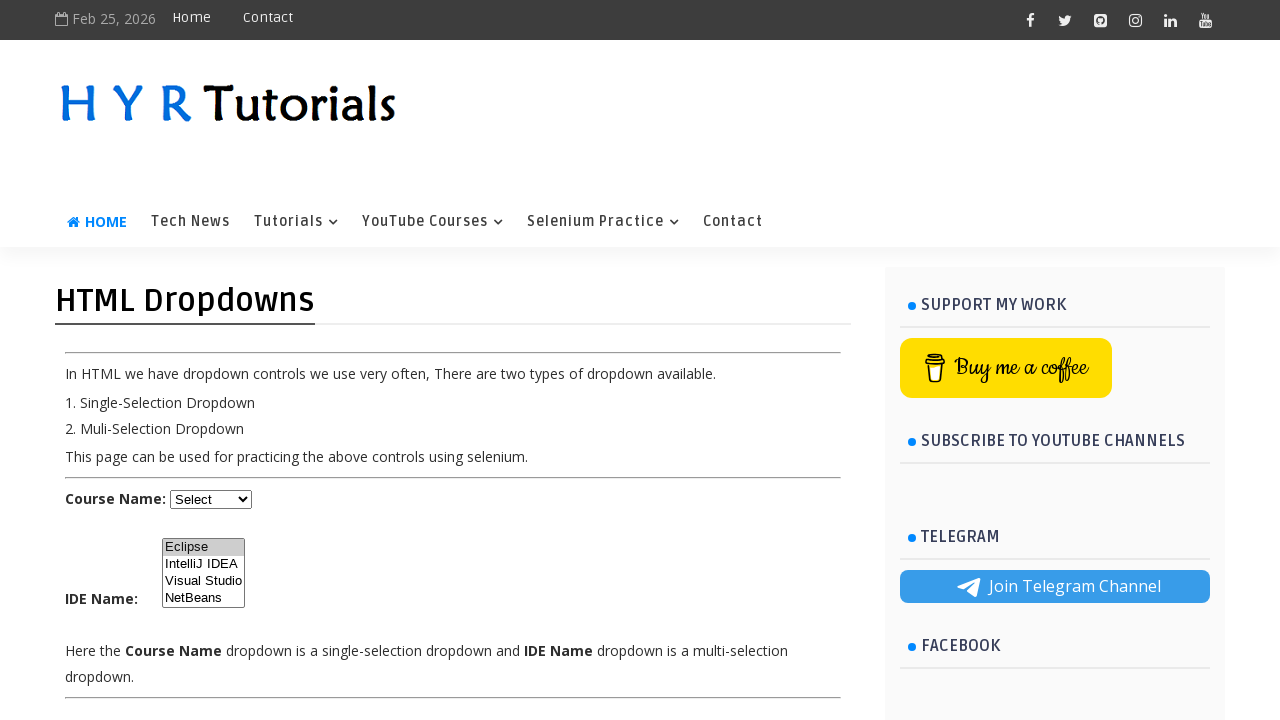

Selected option with value 'ij' on #ide
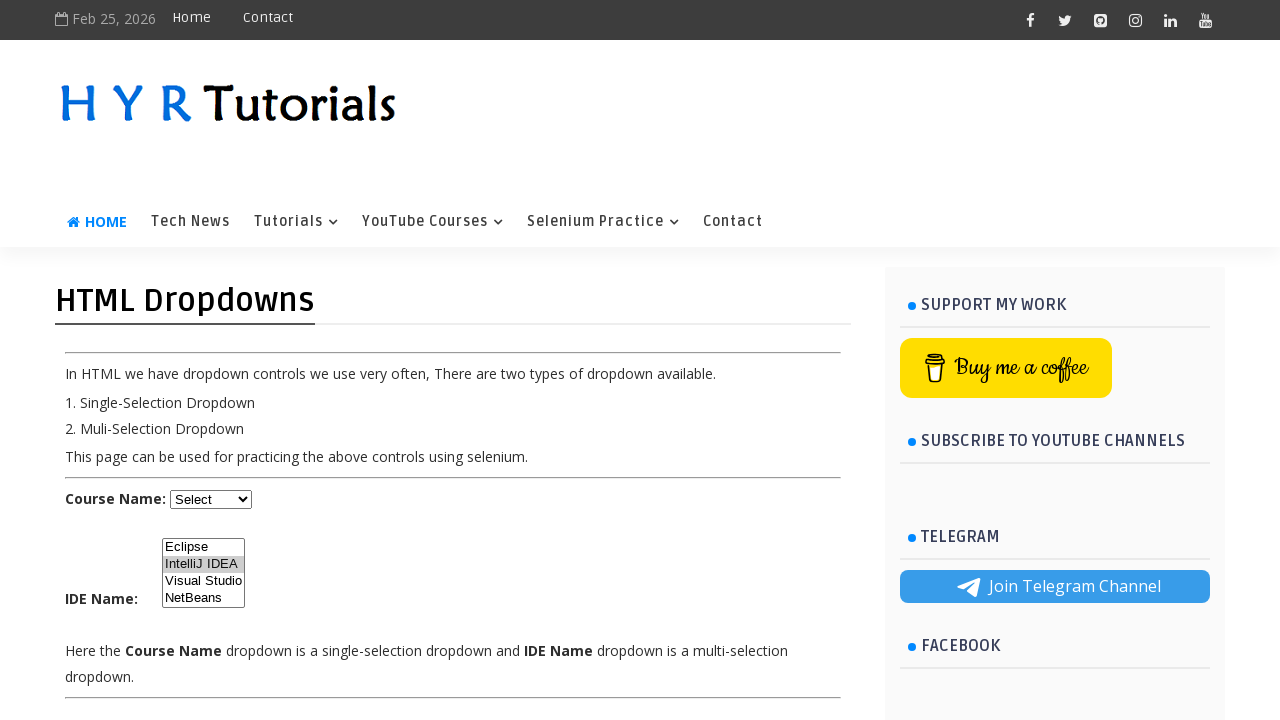

Deselected option with value 'ij' using Ctrl+Click at (204, 564) on #ide option[value='ij']
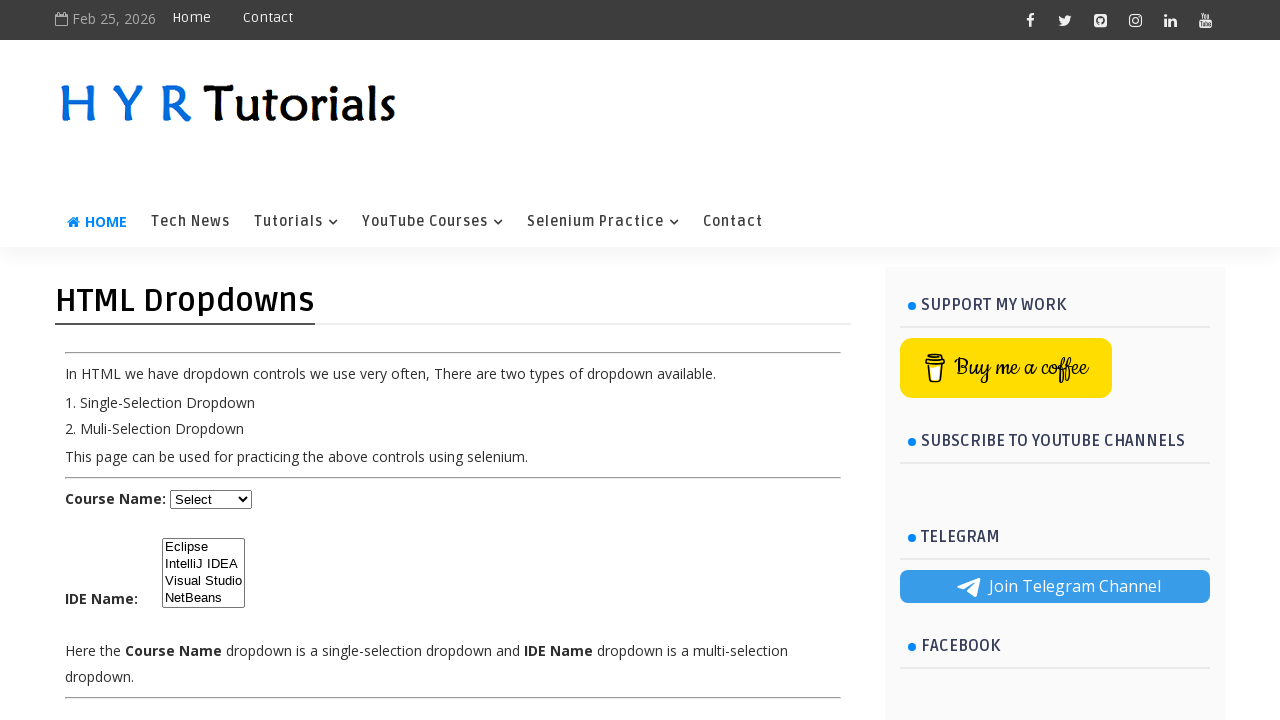

Selected option with value 'ij' again on #ide
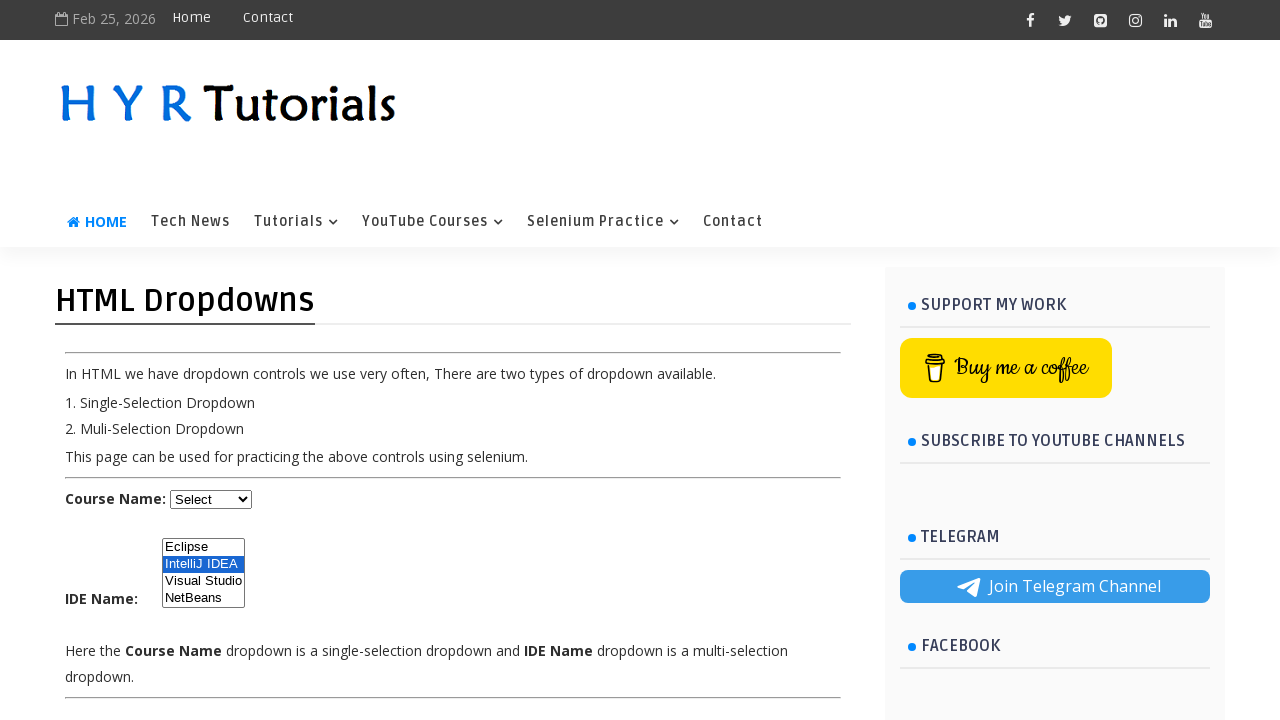

Cleared all selections in the multi-select dropdown
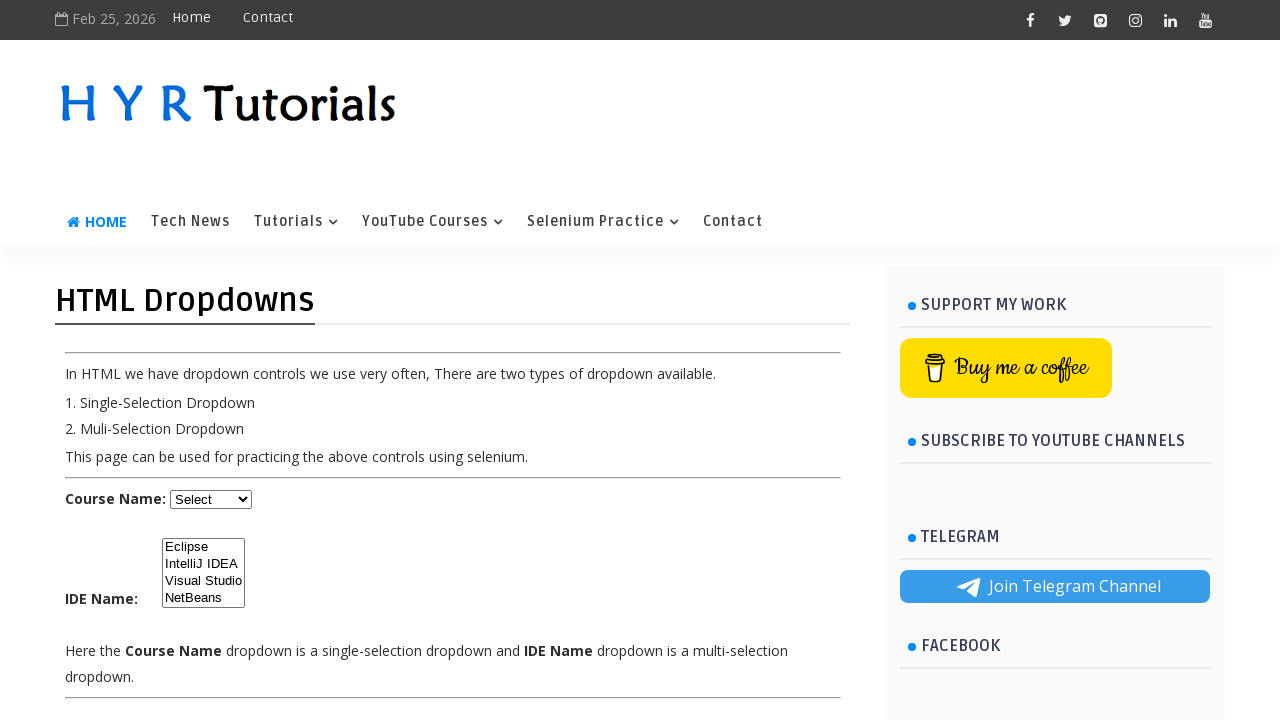

Verified multi-select capability of the dropdown
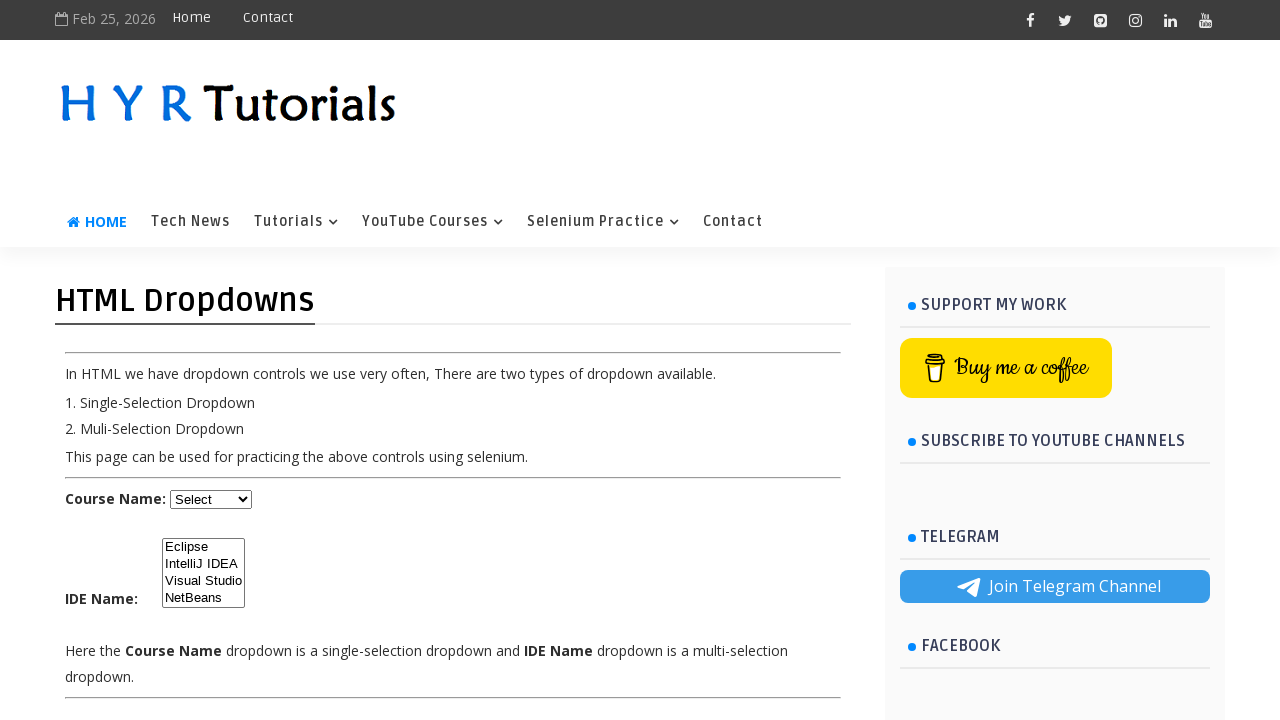

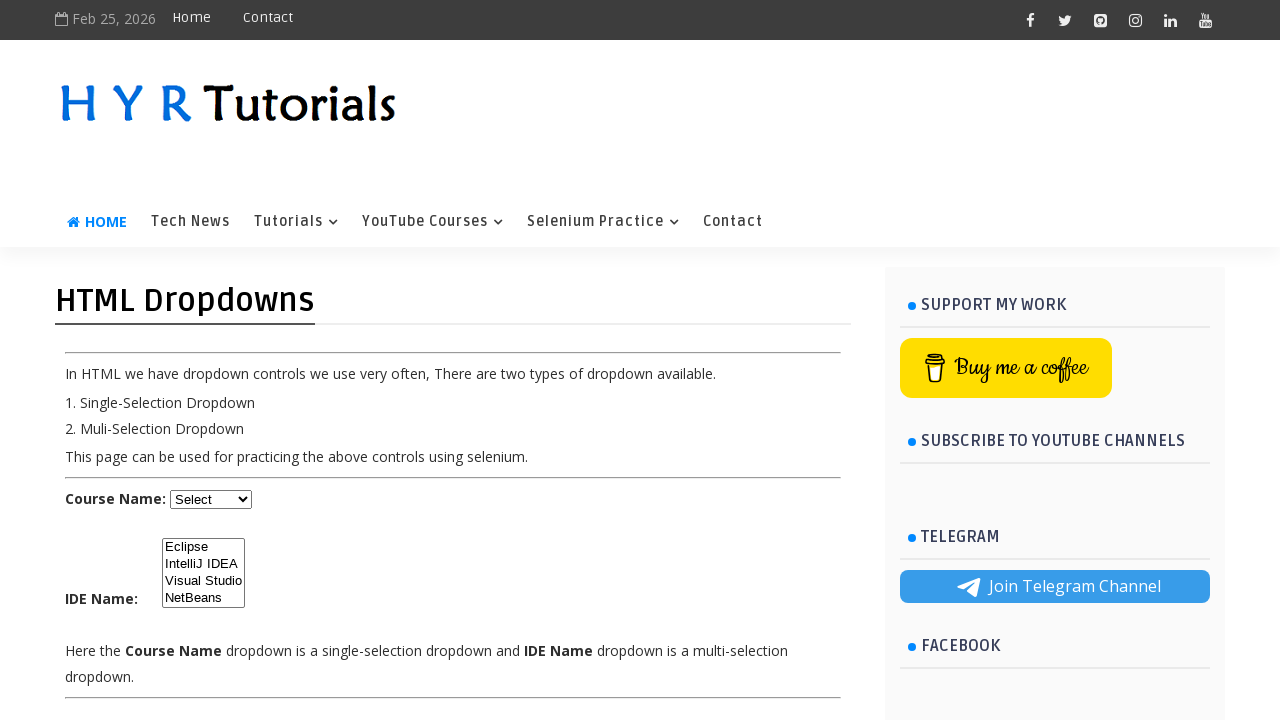